Tests checkbox functionality by clicking three checkboxes to select them, verifying they are selected, then clicking them again to deselect and verifying they are unselected.

Starting URL: https://rahulshettyacademy.com/AutomationPractice/

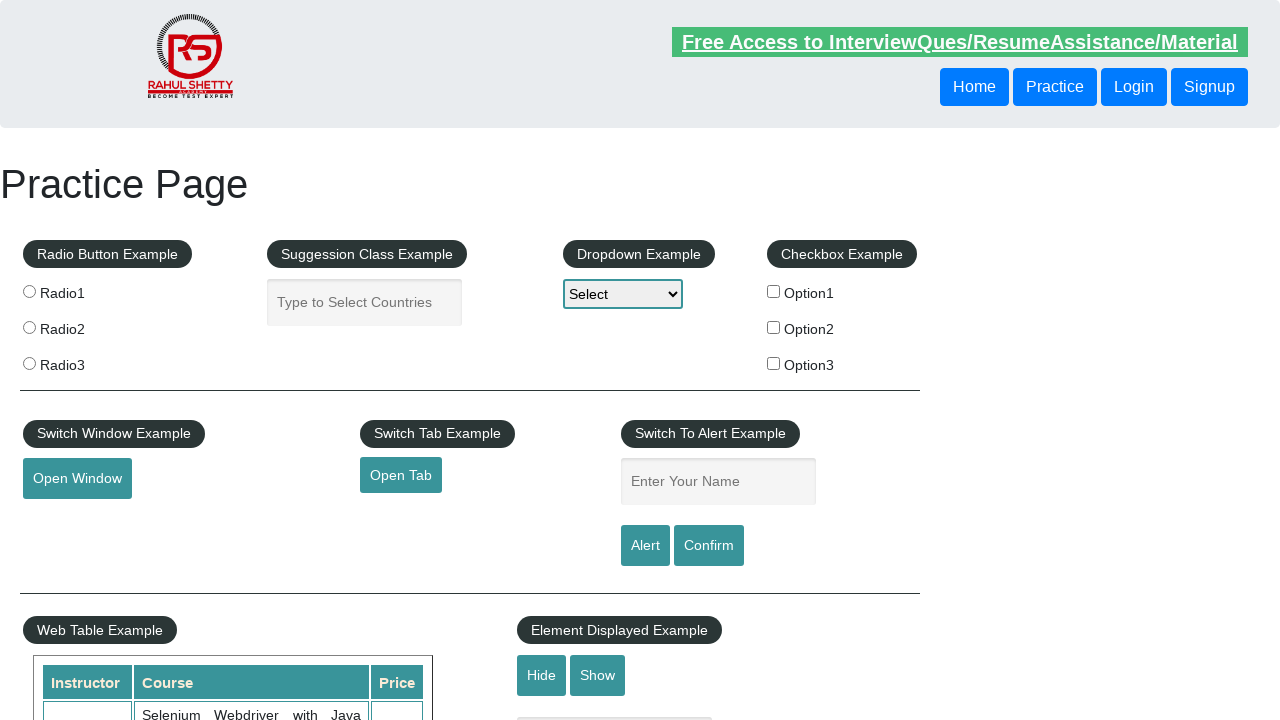

Clicked checkbox option 1 to select it at (774, 291) on input#checkBoxOption1
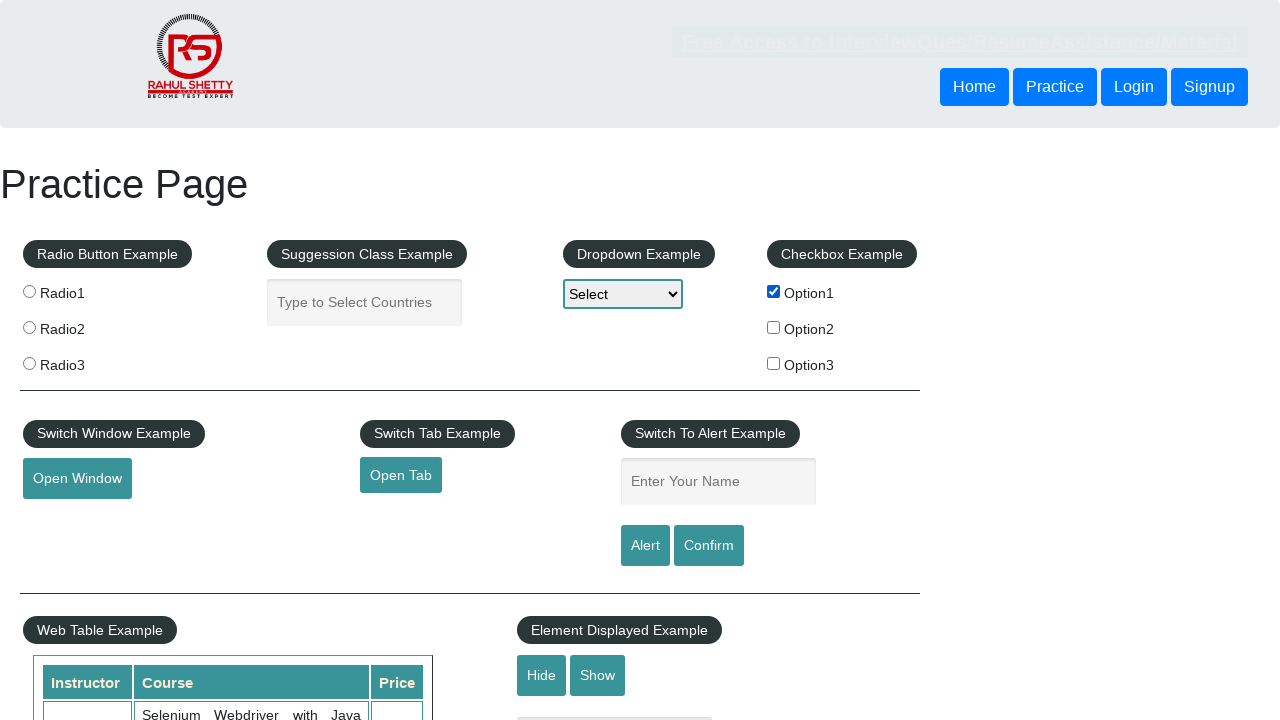

Verified checkbox option 1 is selected
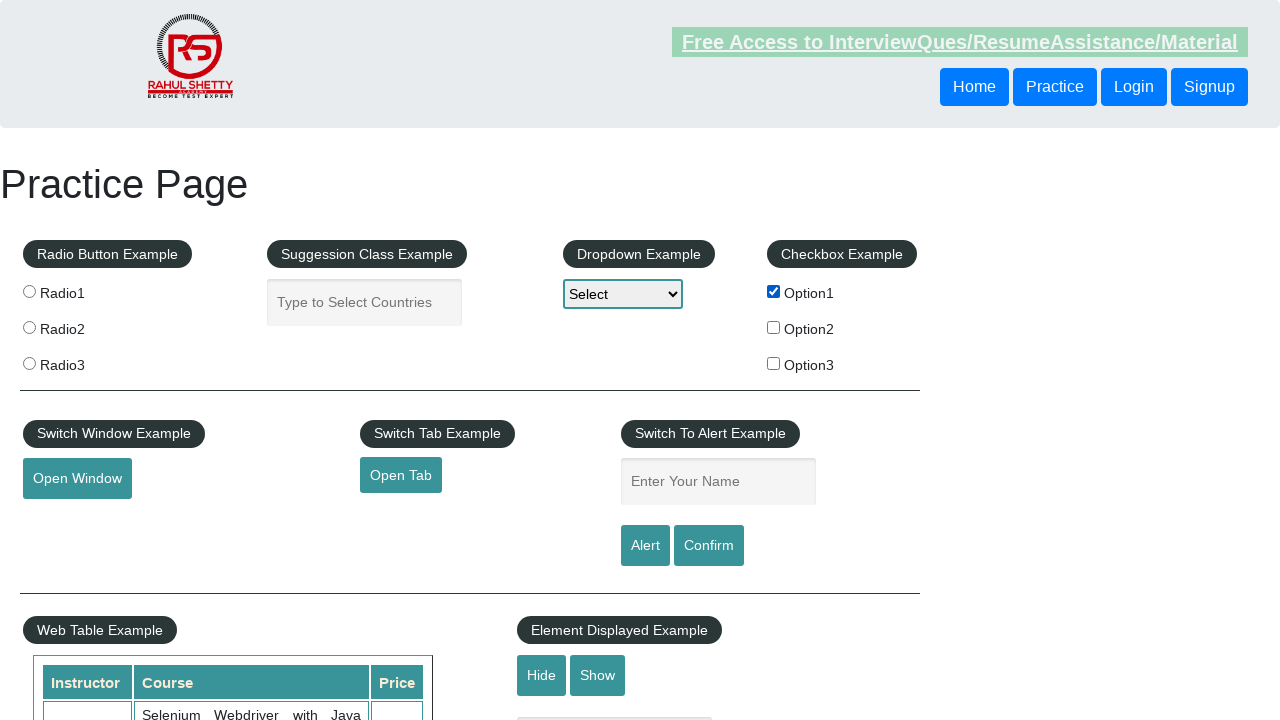

Clicked checkbox option 2 to select it at (774, 327) on input#checkBoxOption2
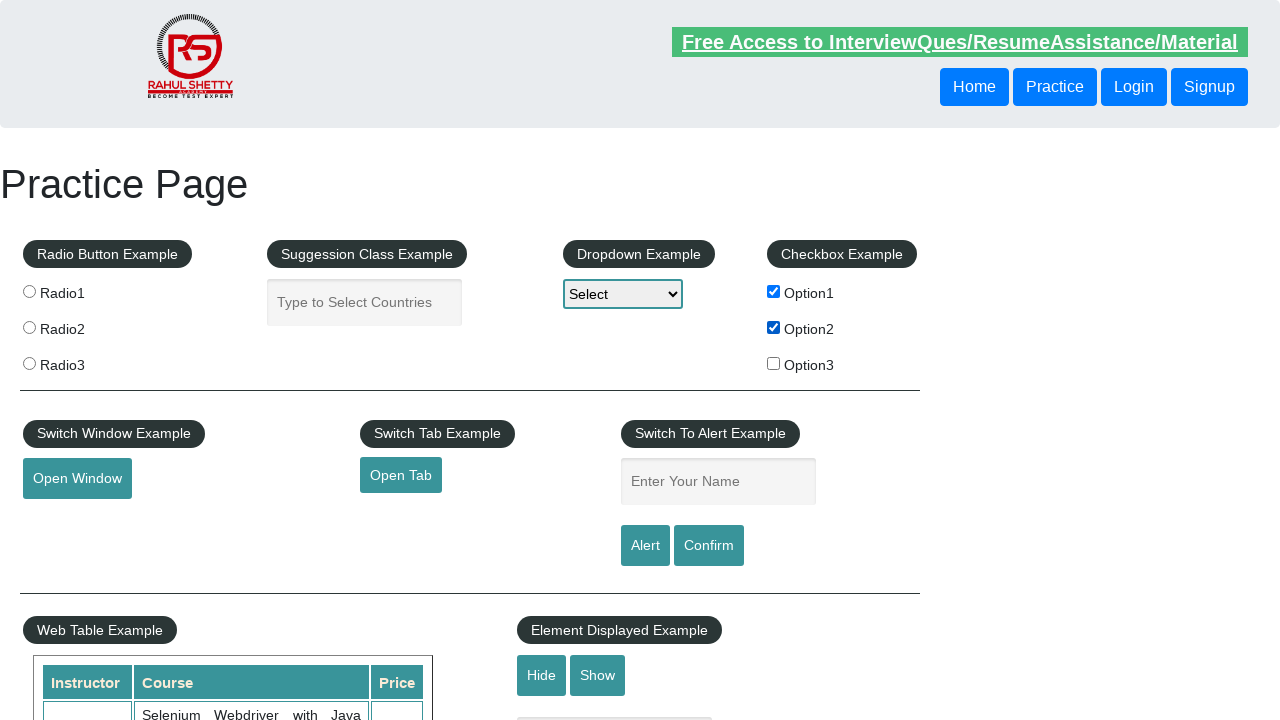

Verified checkbox option 2 is selected
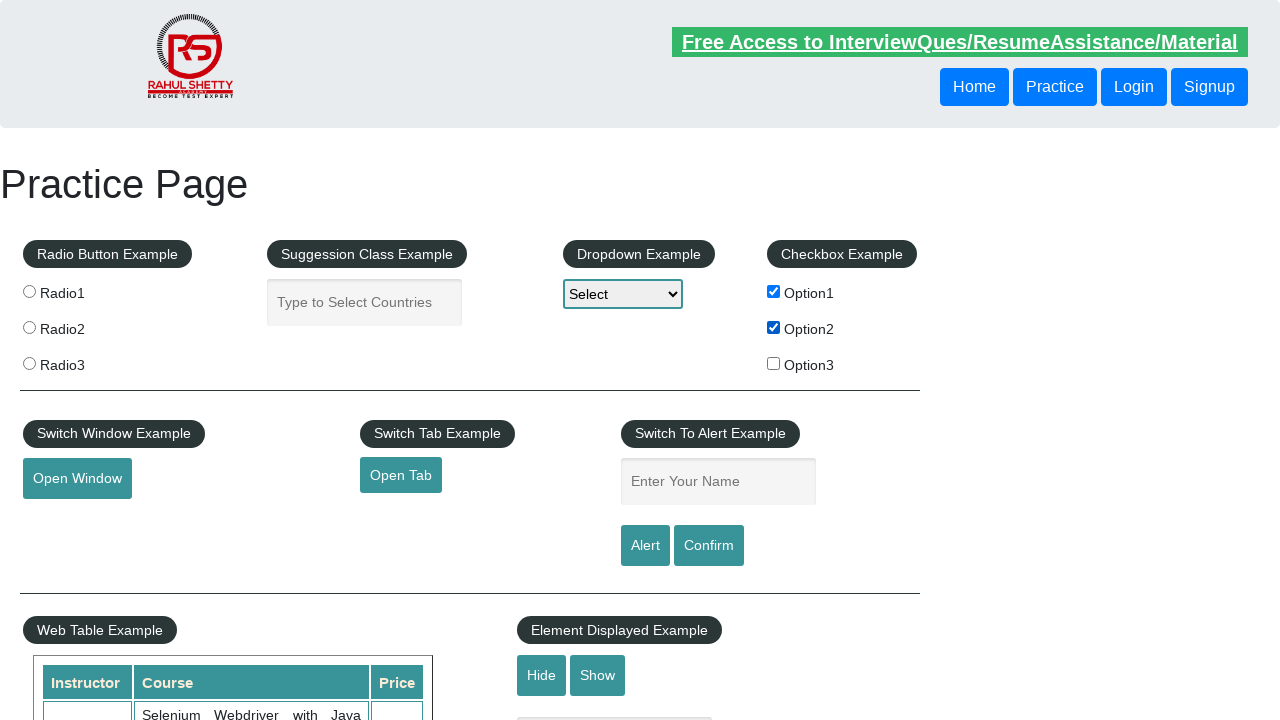

Clicked checkbox option 3 to select it at (774, 363) on input#checkBoxOption3
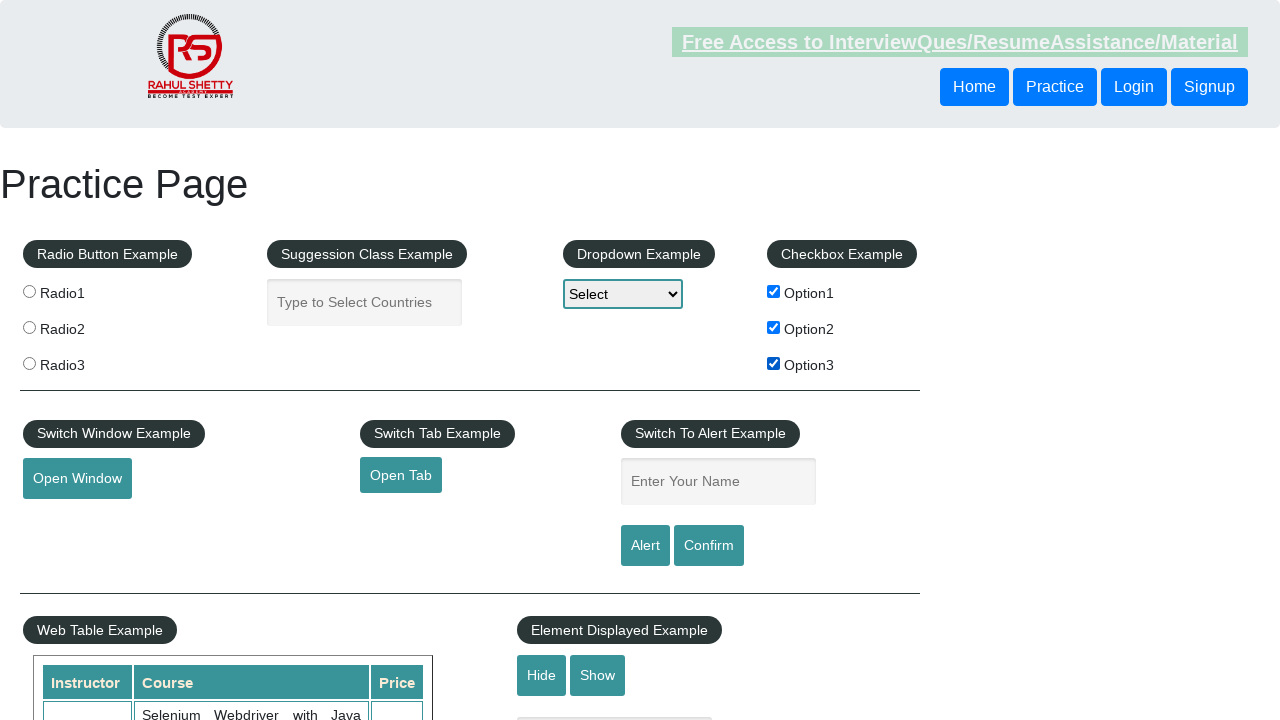

Verified checkbox option 3 is selected
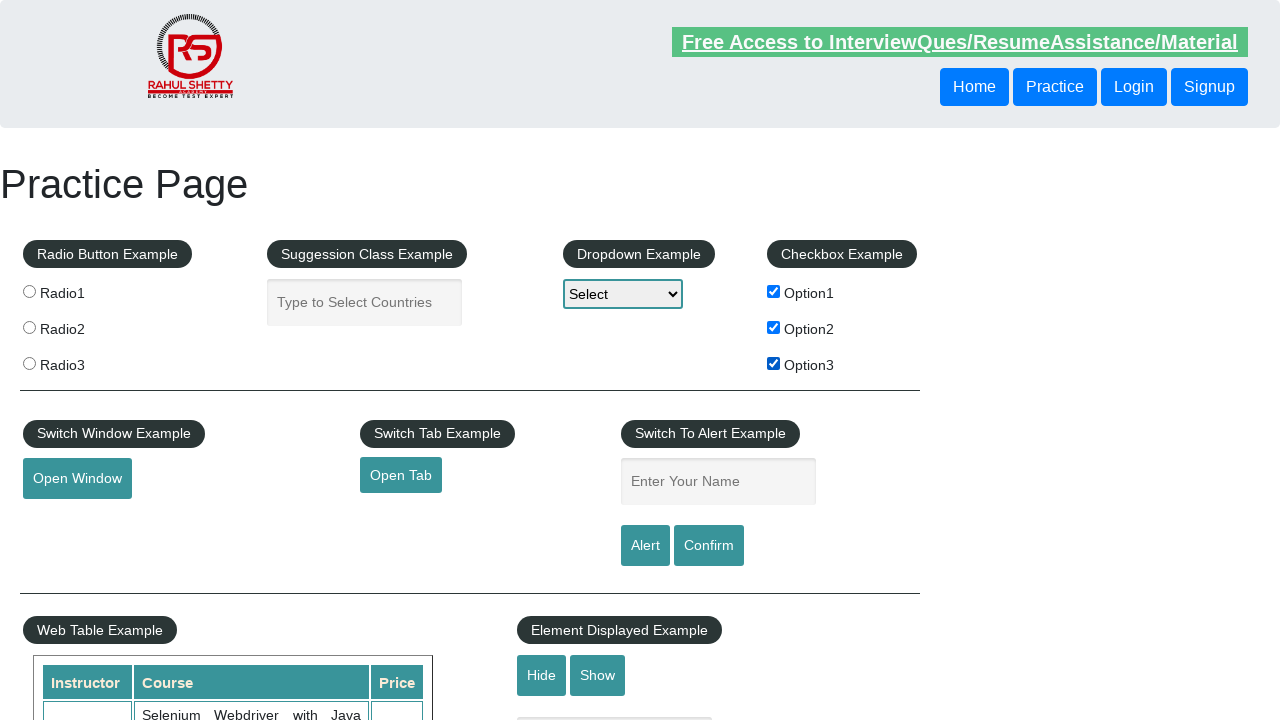

Clicked checkbox option 1 to deselect it at (774, 291) on input#checkBoxOption1
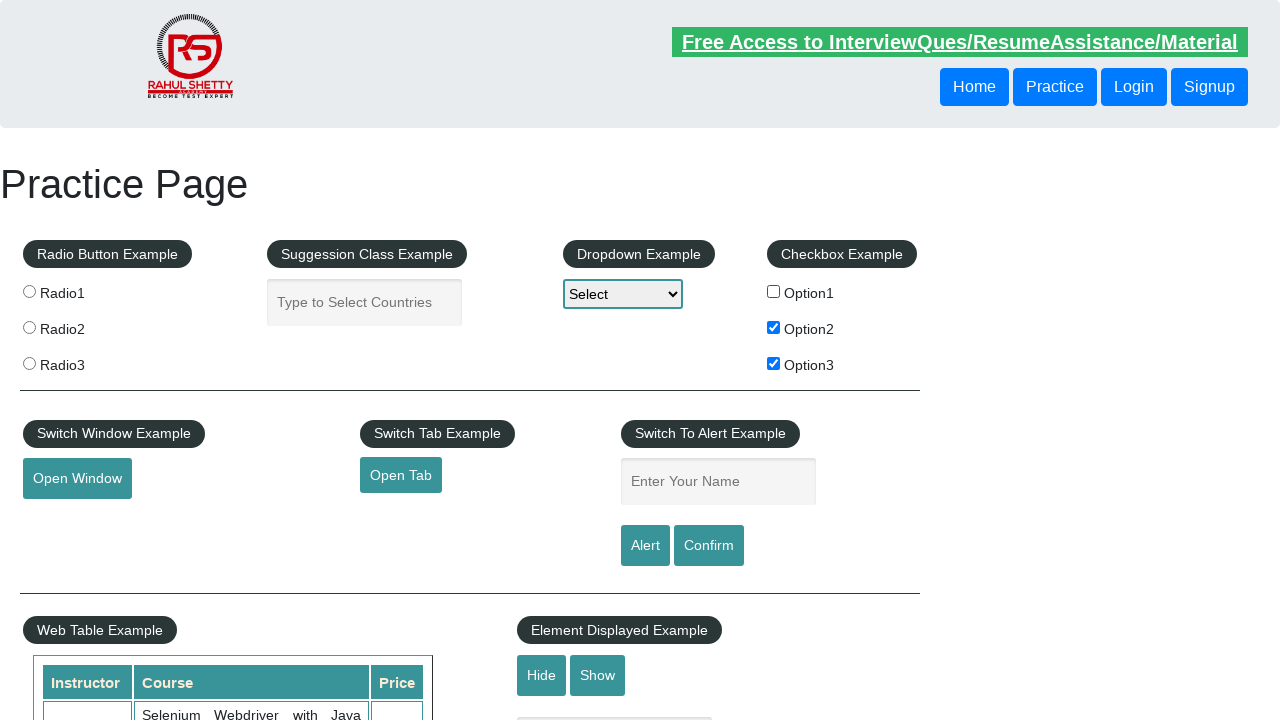

Verified checkbox option 1 is deselected
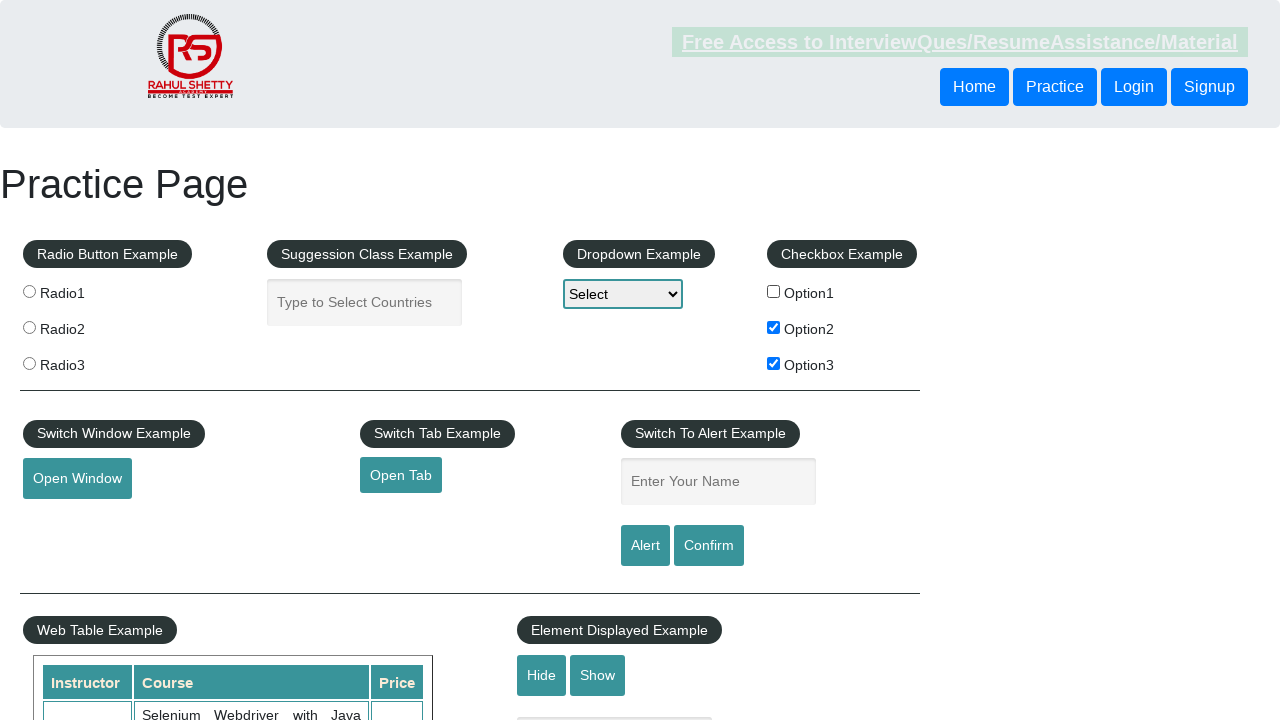

Clicked checkbox option 2 to deselect it at (774, 327) on input#checkBoxOption2
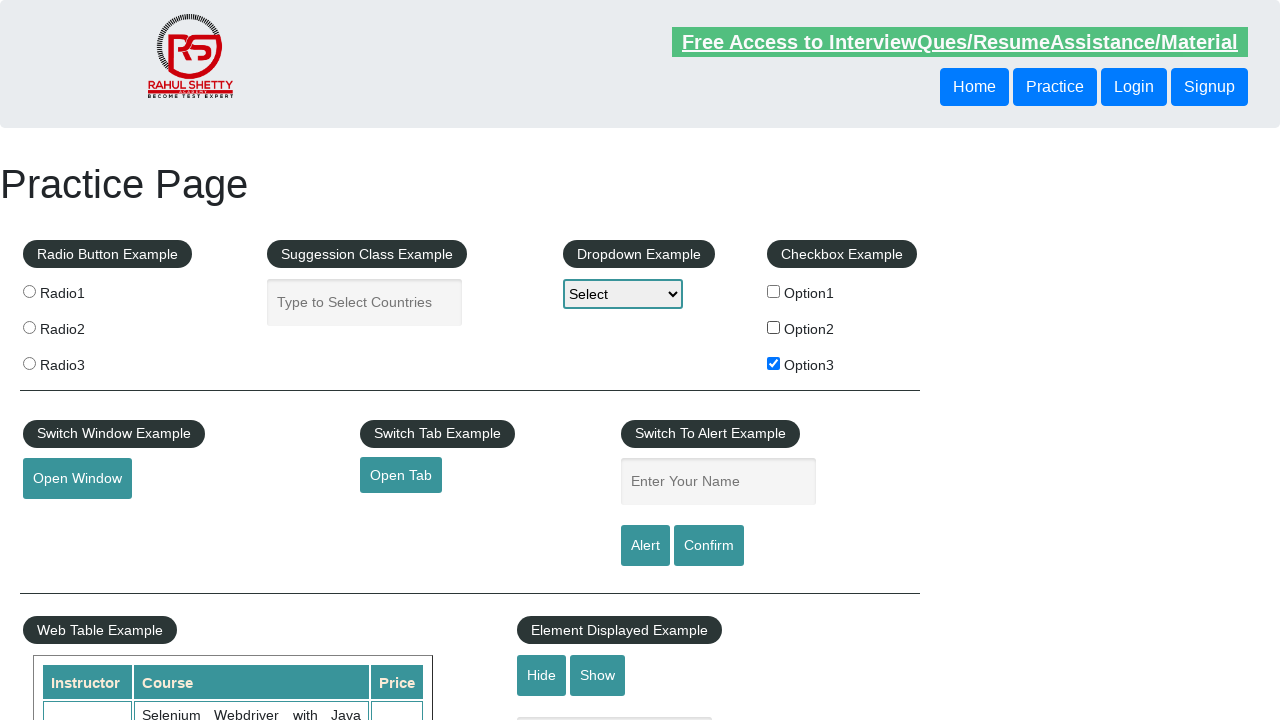

Verified checkbox option 2 is deselected
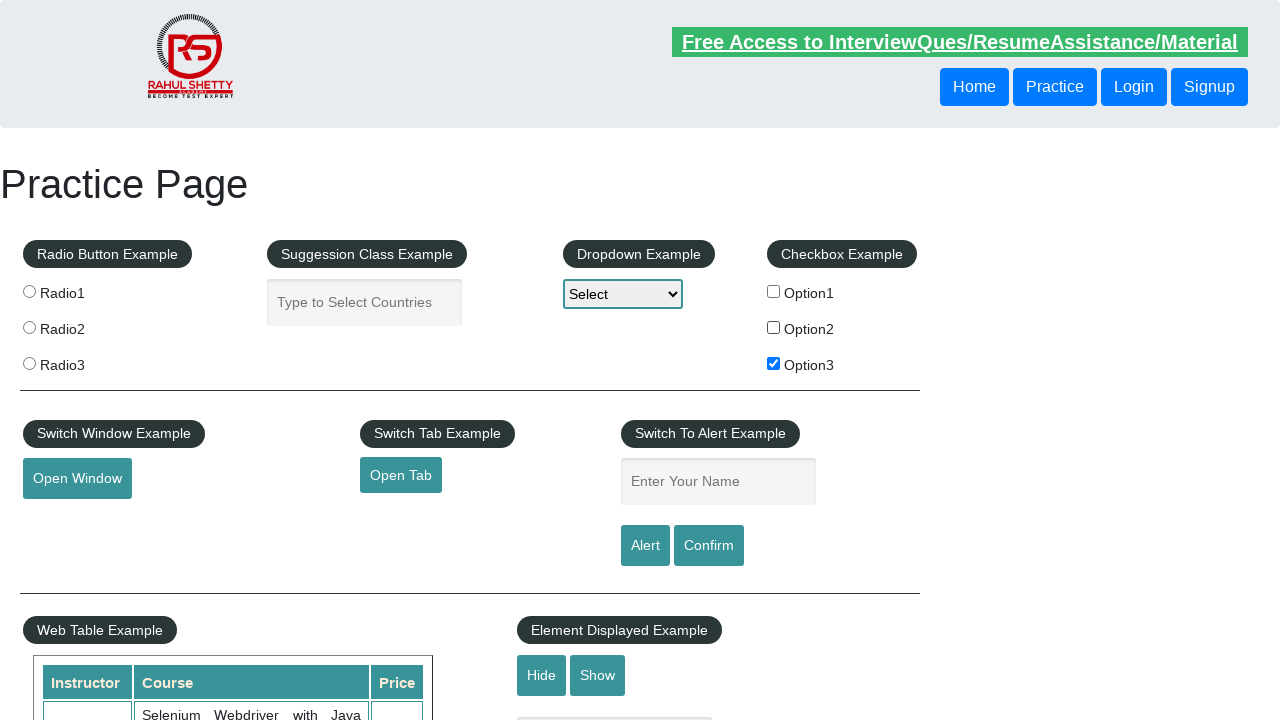

Clicked checkbox option 3 to deselect it at (774, 363) on input#checkBoxOption3
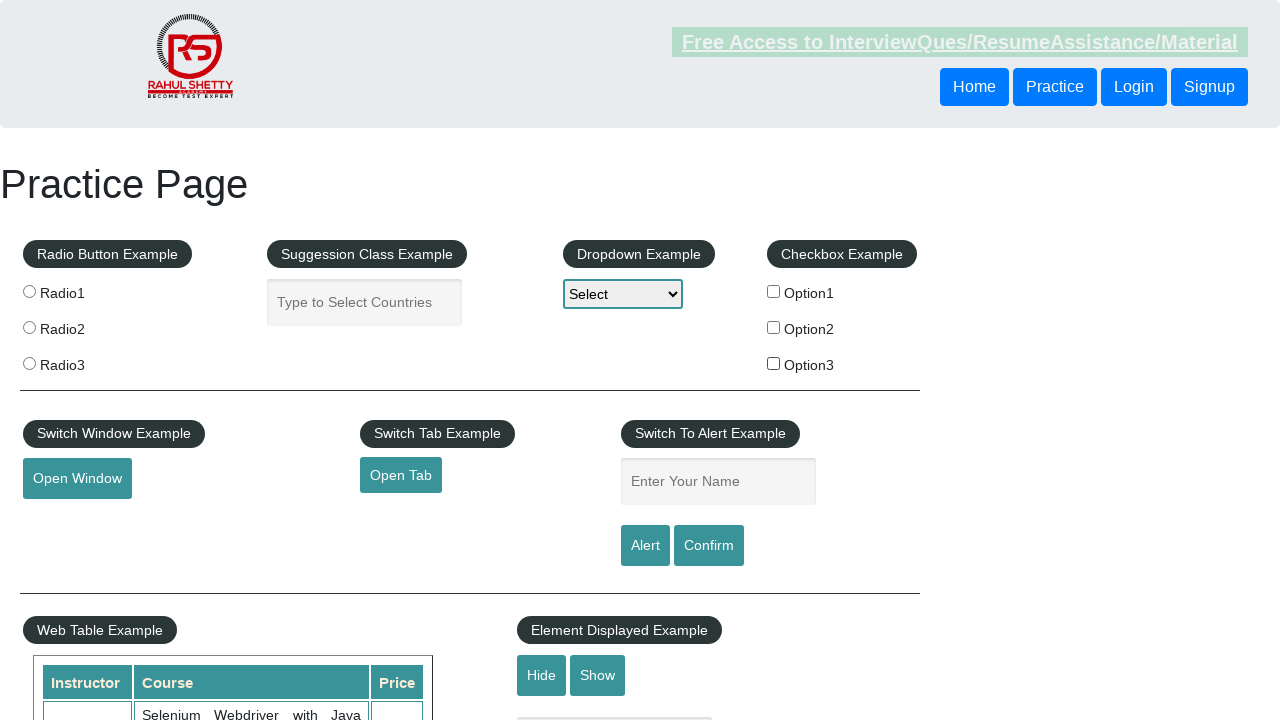

Verified checkbox option 3 is deselected
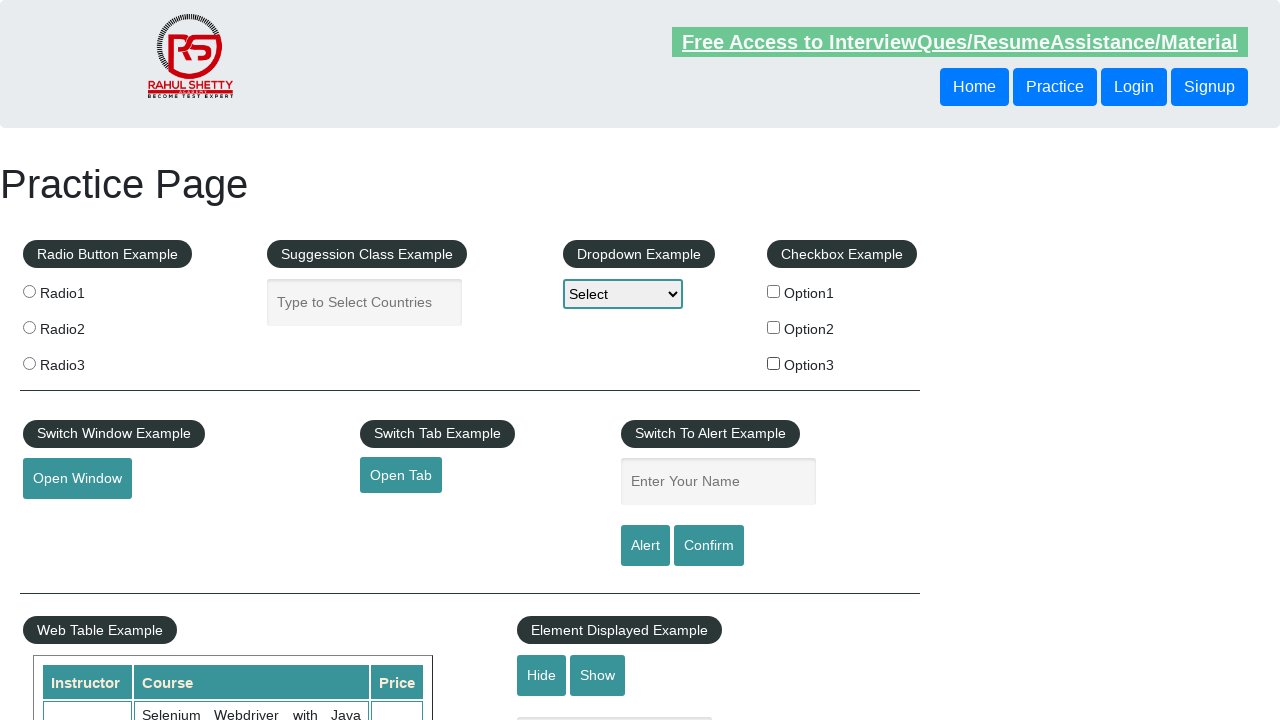

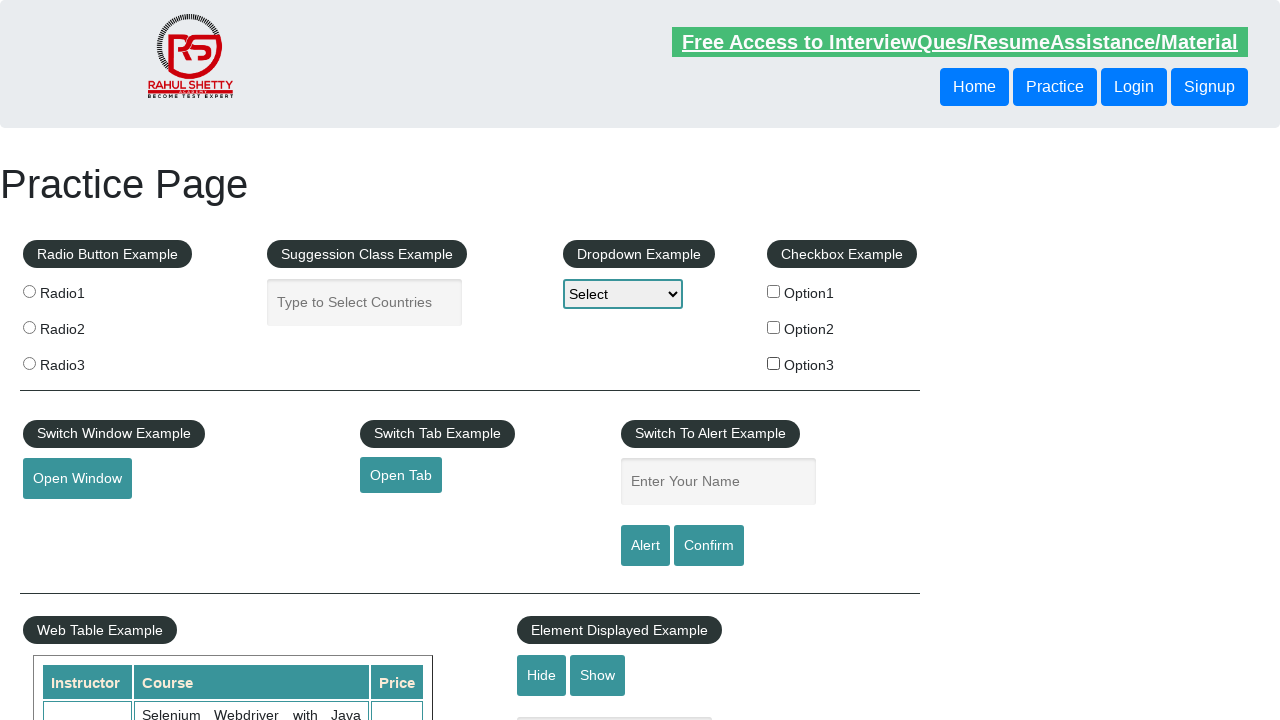